Navigates to the Omayo blog test page and clicks on the Login button using CSS selector

Starting URL: http://omayo.blogspot.com/

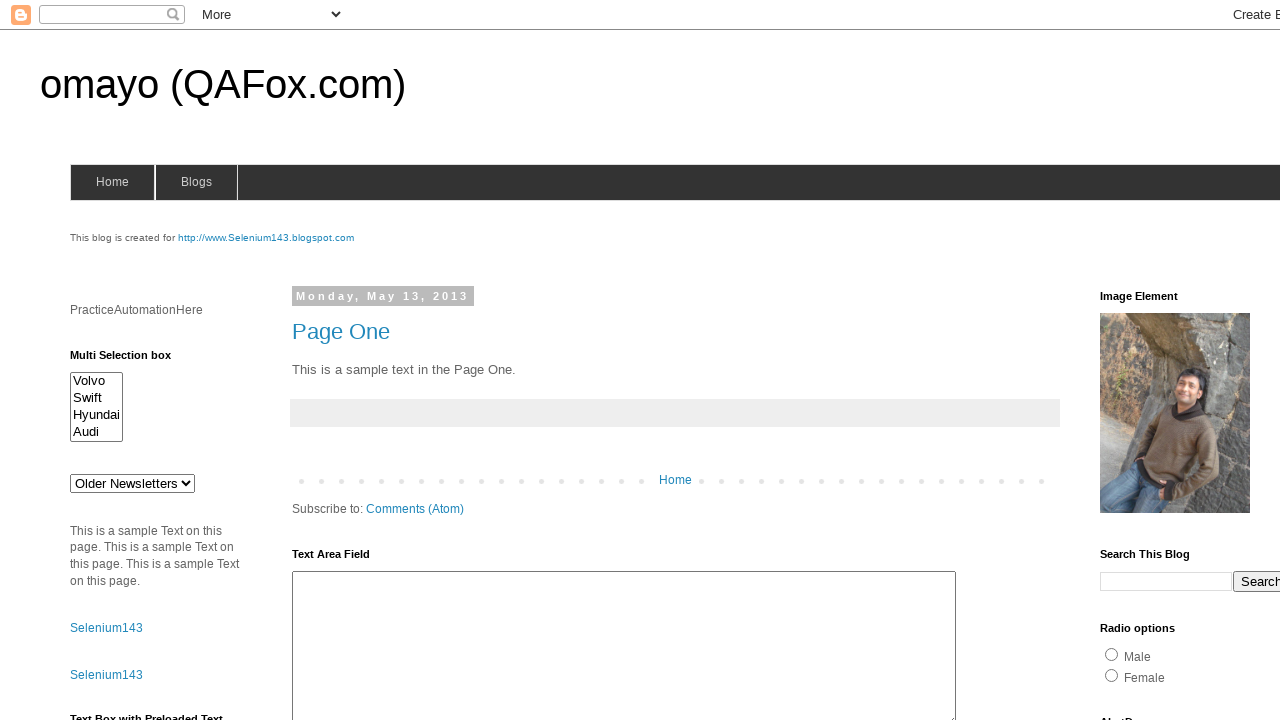

Navigated to Omayo blog test page
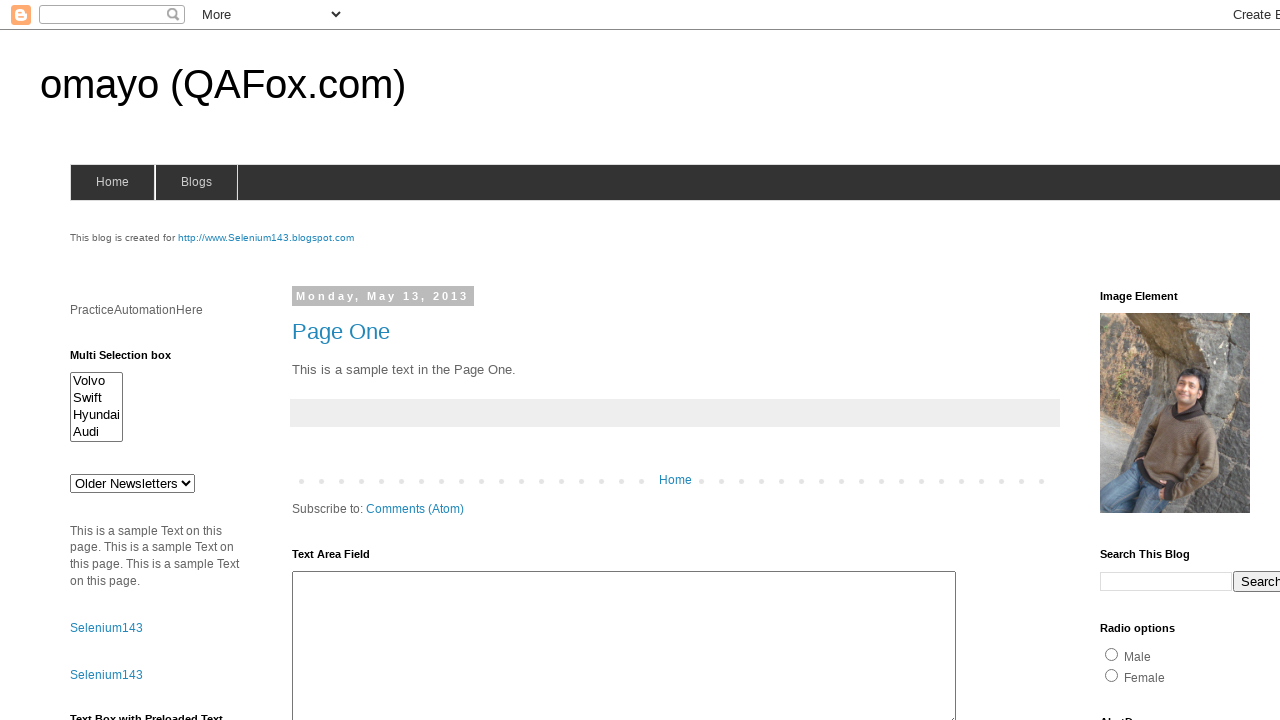

Clicked Login button using CSS selector at (316, 361) on button[value='LogIn']
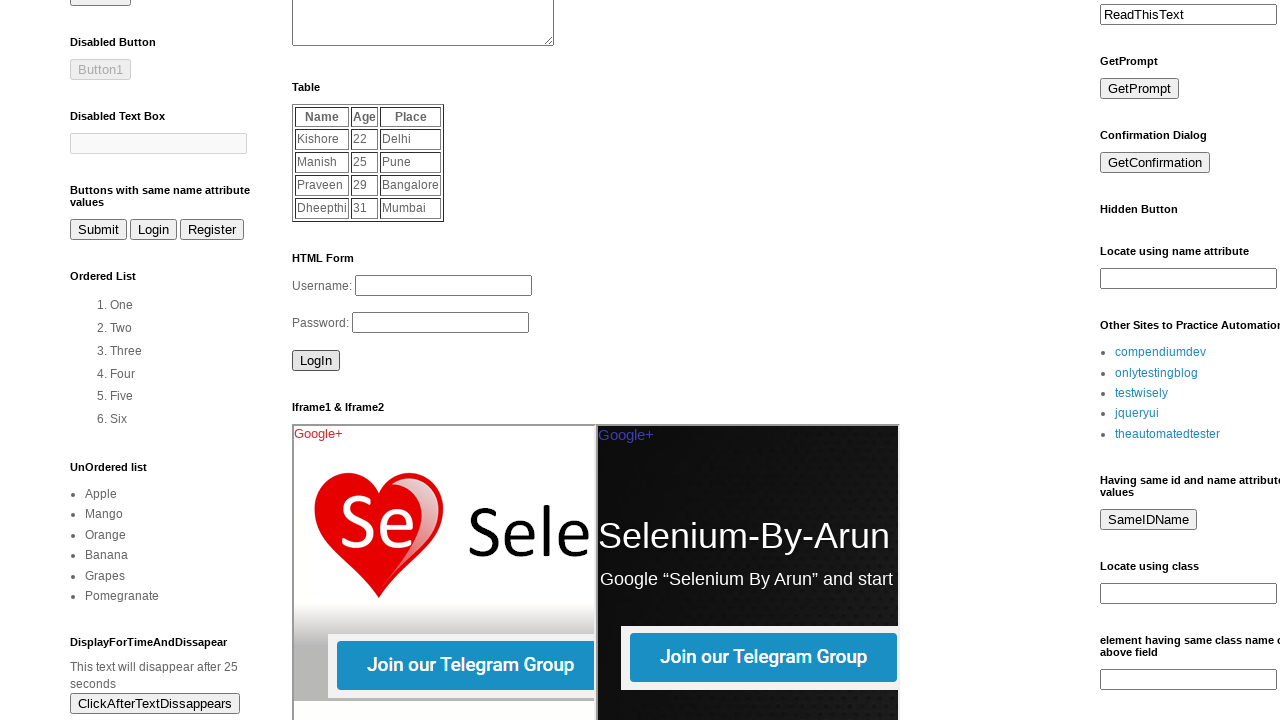

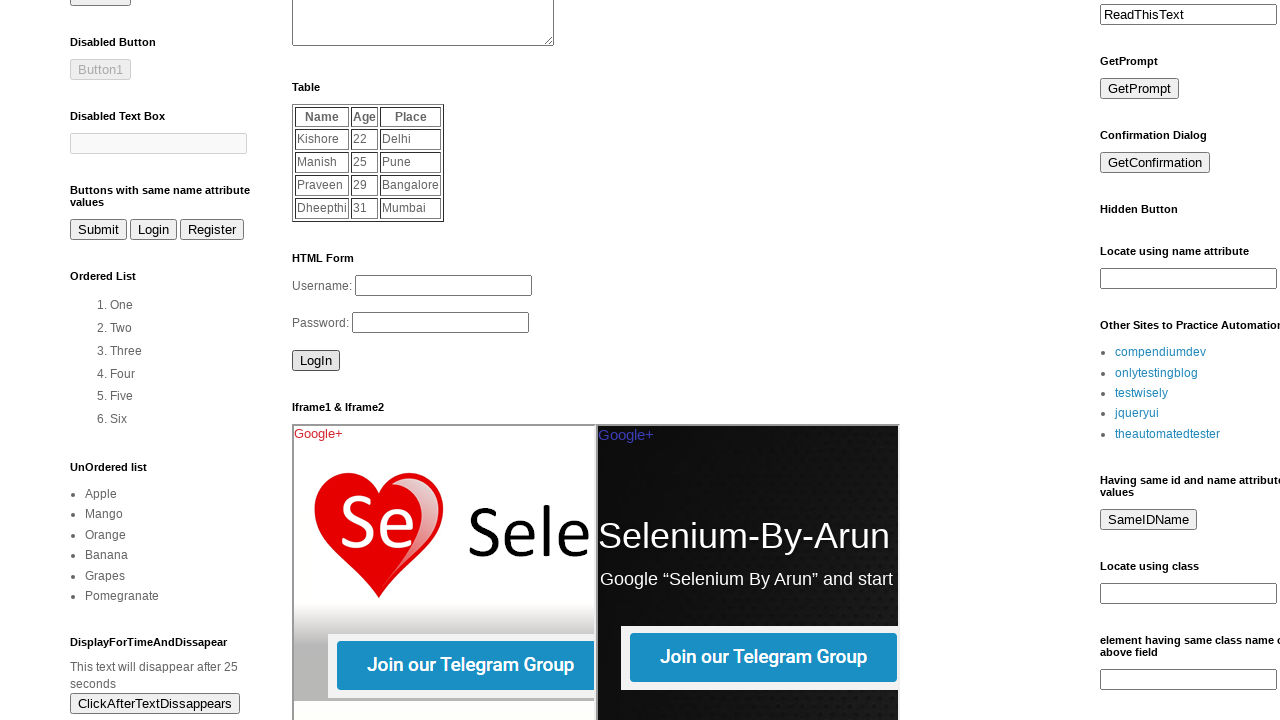